Tests form interactions on the Sauce Labs guinea pig test page by filling a textbox with "Sauce", entering an email address, adding a comment, and clicking the submit button to verify the form submission.

Starting URL: https://saucelabs.com/test/guinea-pig

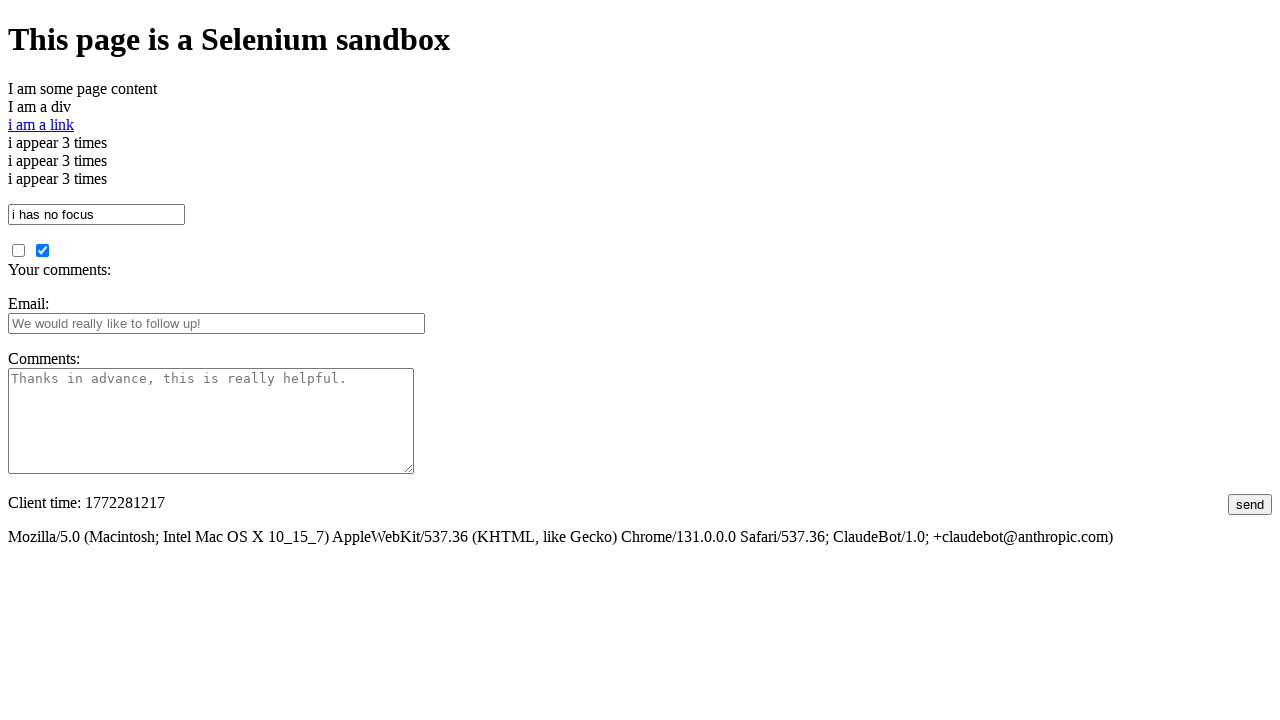

Cleared the textbox field on #i_am_a_textbox
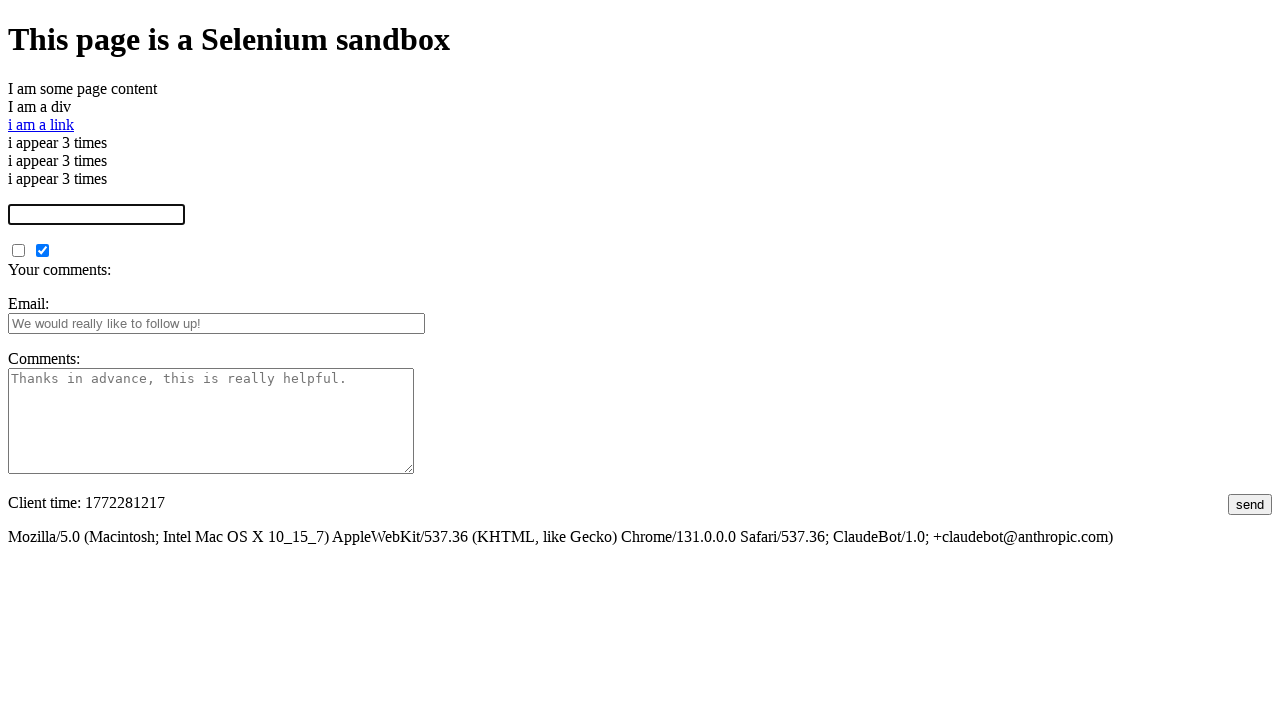

Filled textbox with 'Sauce' on #i_am_a_textbox
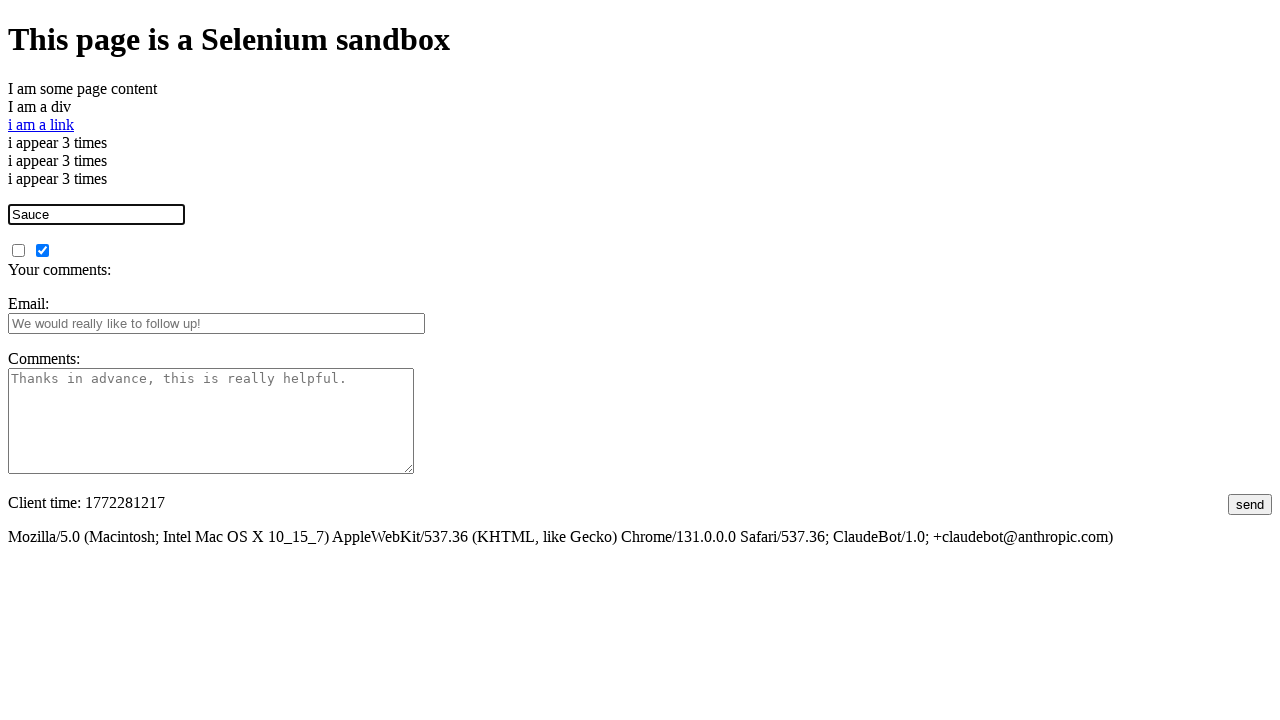

Cleared the email field on #fbemail
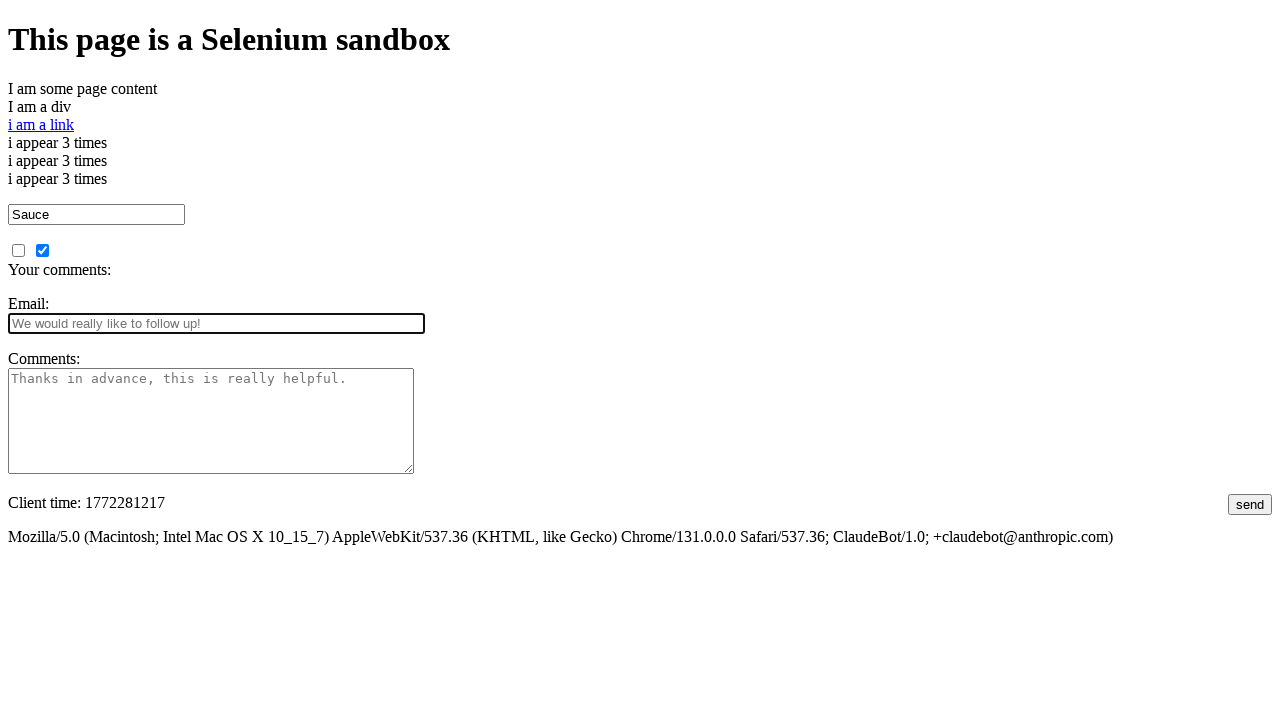

Filled email field with 'testuser_847@example.com' on #fbemail
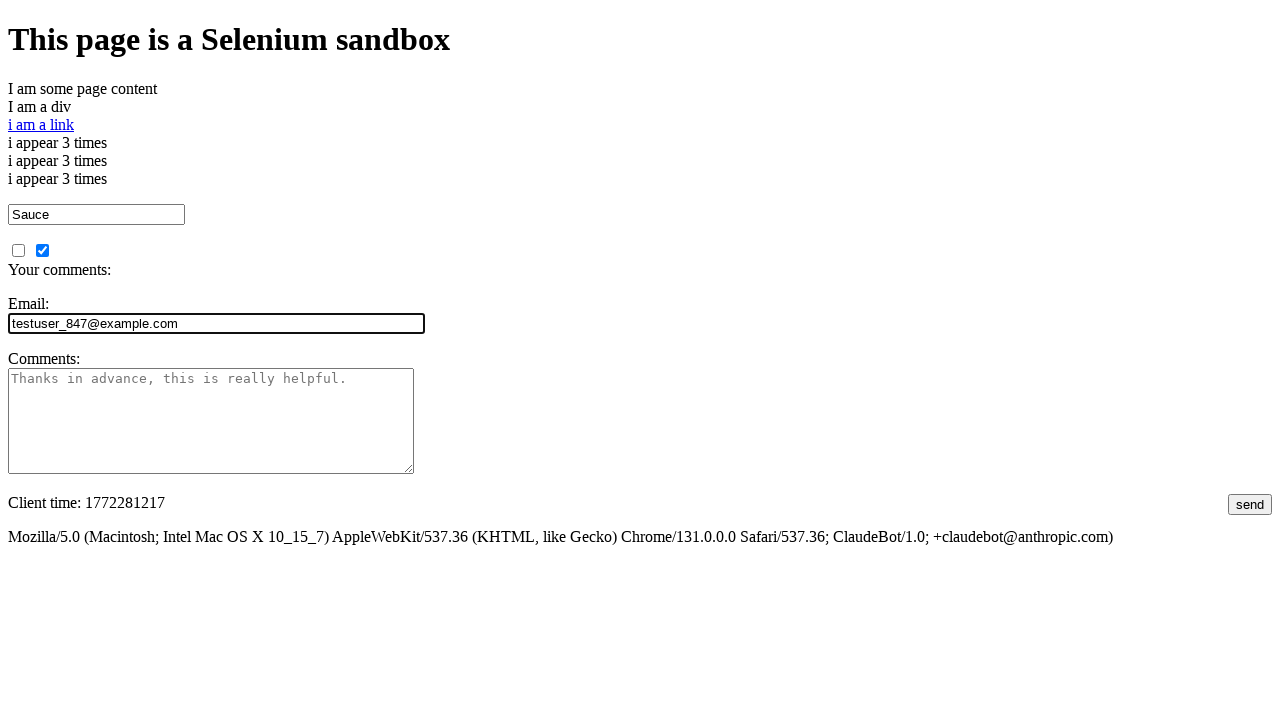

Cleared the comments field on #comments
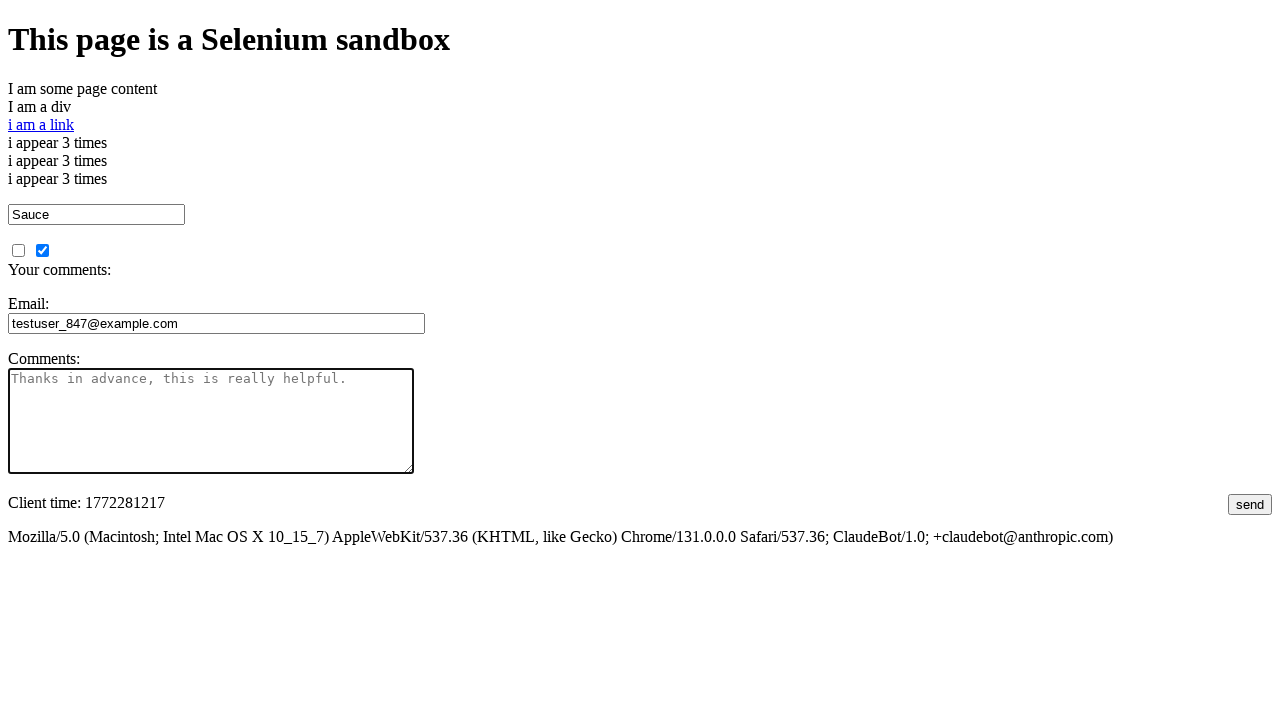

Filled comments field with 'This is a test comment for automation' on #comments
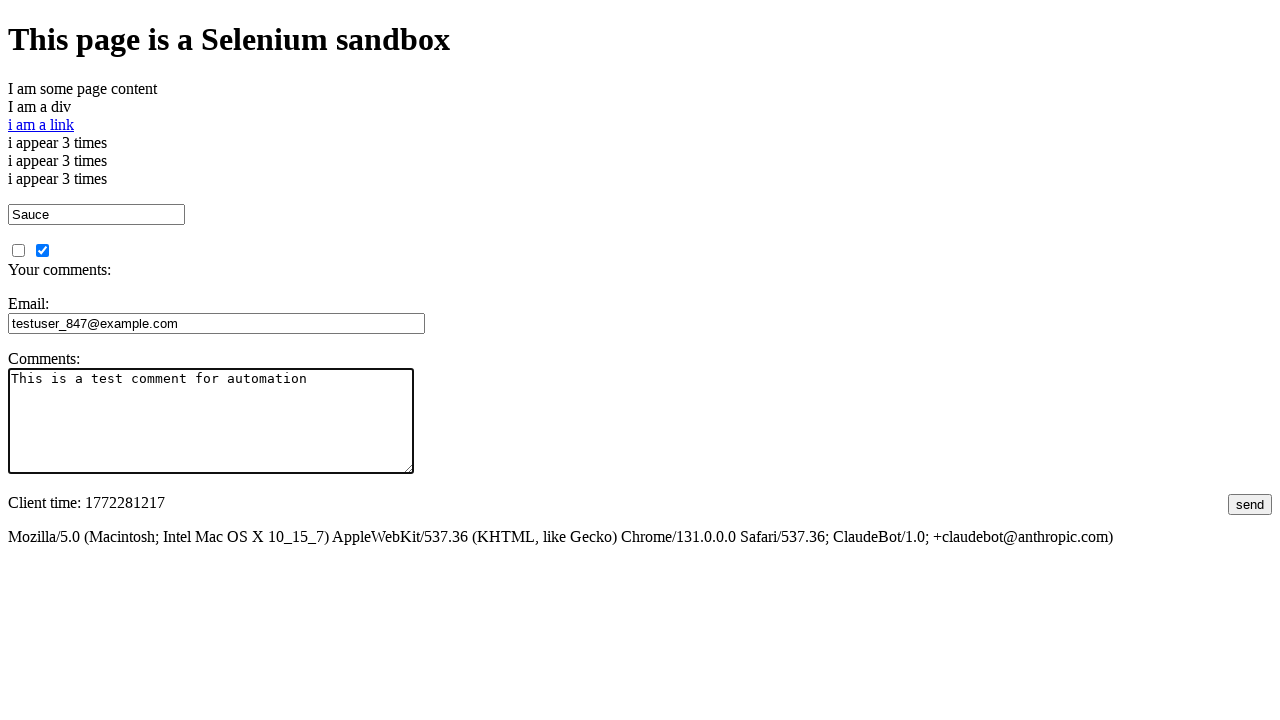

Clicked the submit button to submit the form at (1250, 504) on #submit
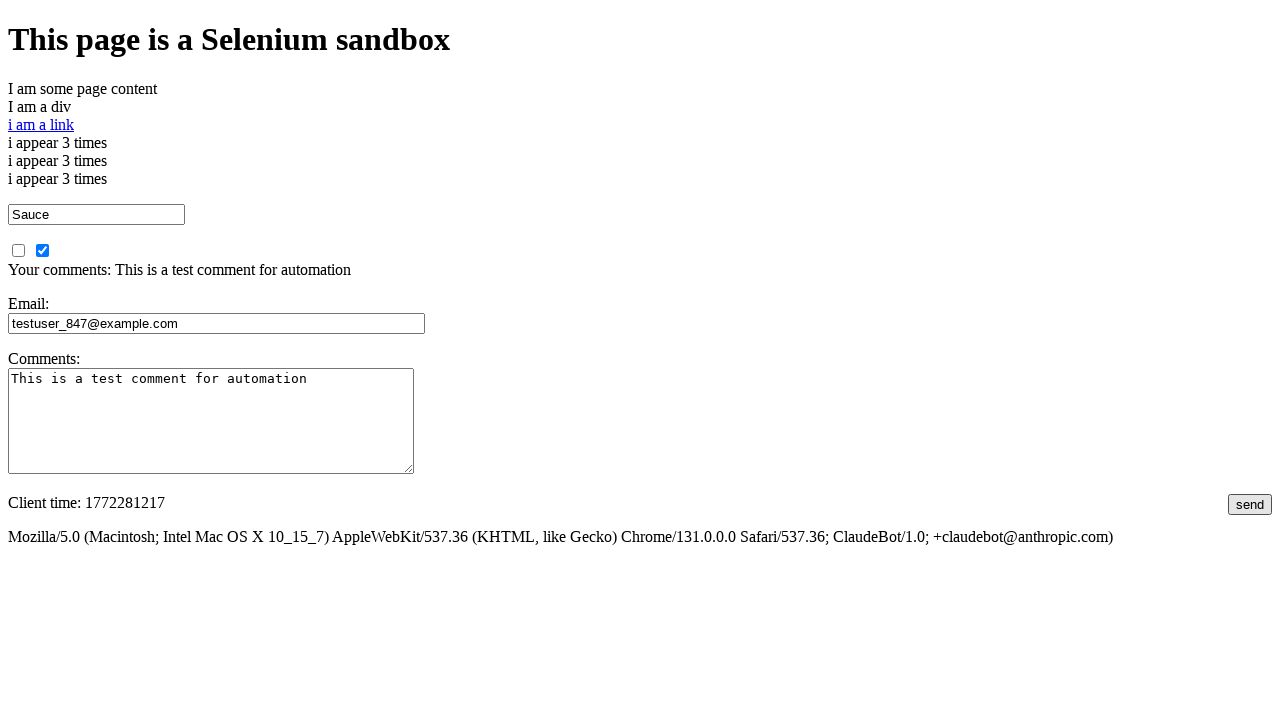

Form submission confirmed - comments section is now visible
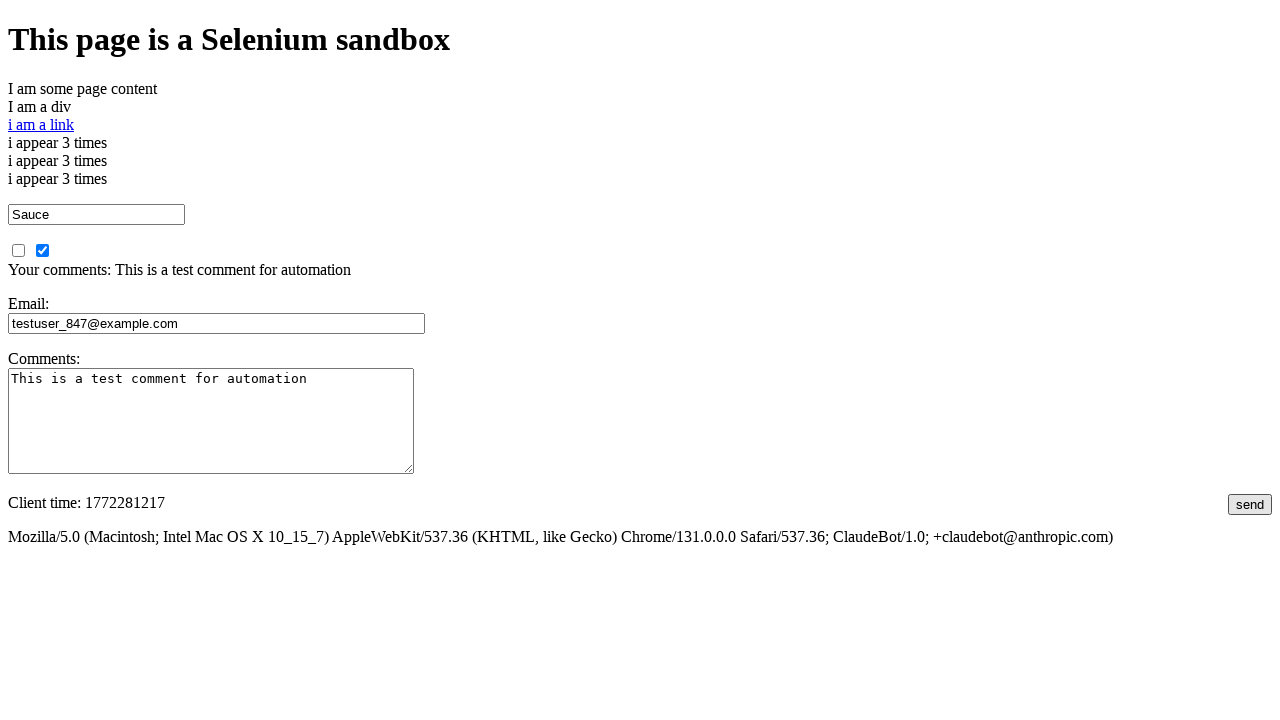

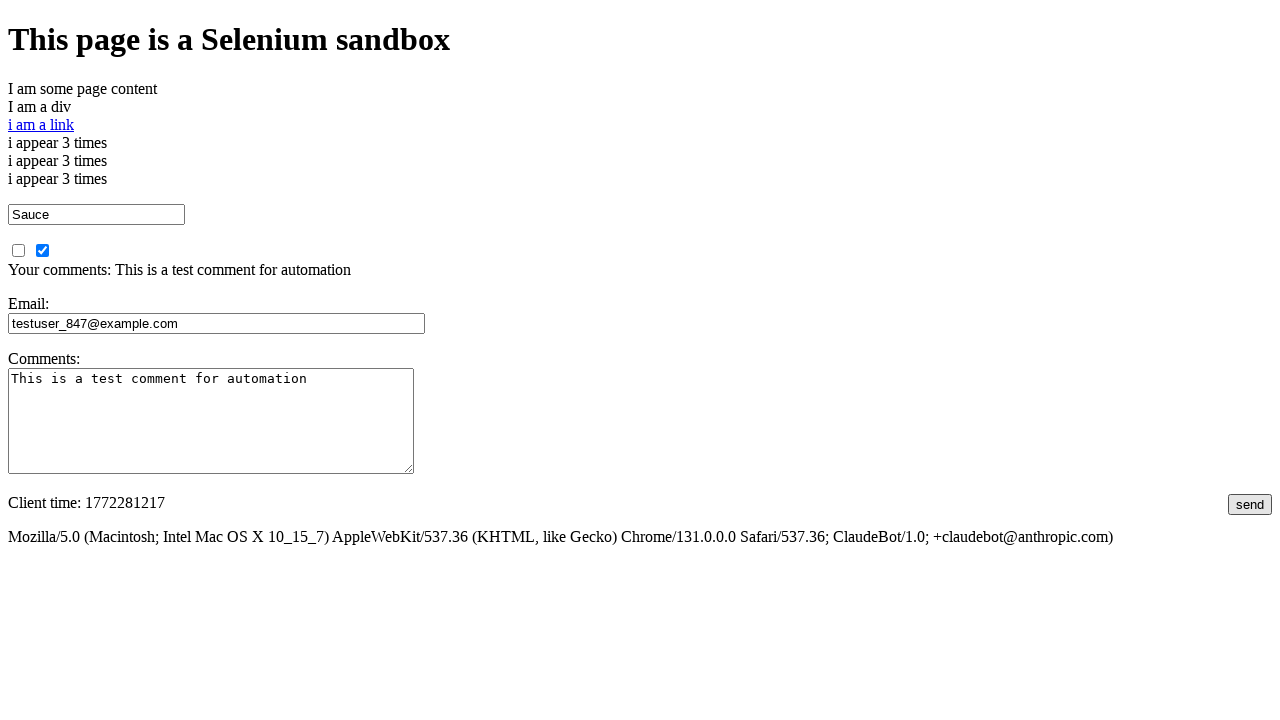